Tests the download button functionality on DemoQA's upload-download page by clicking the download button

Starting URL: https://demoqa.com/upload-download

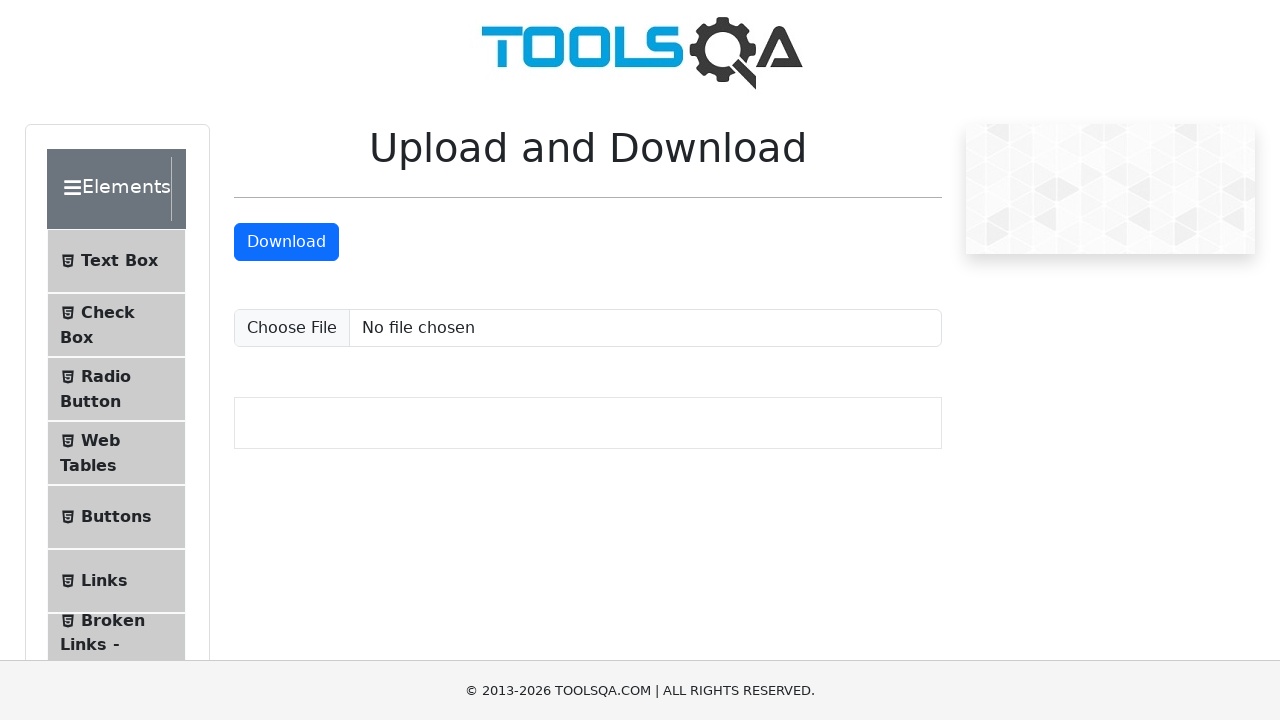

Navigated to DemoQA upload-download page
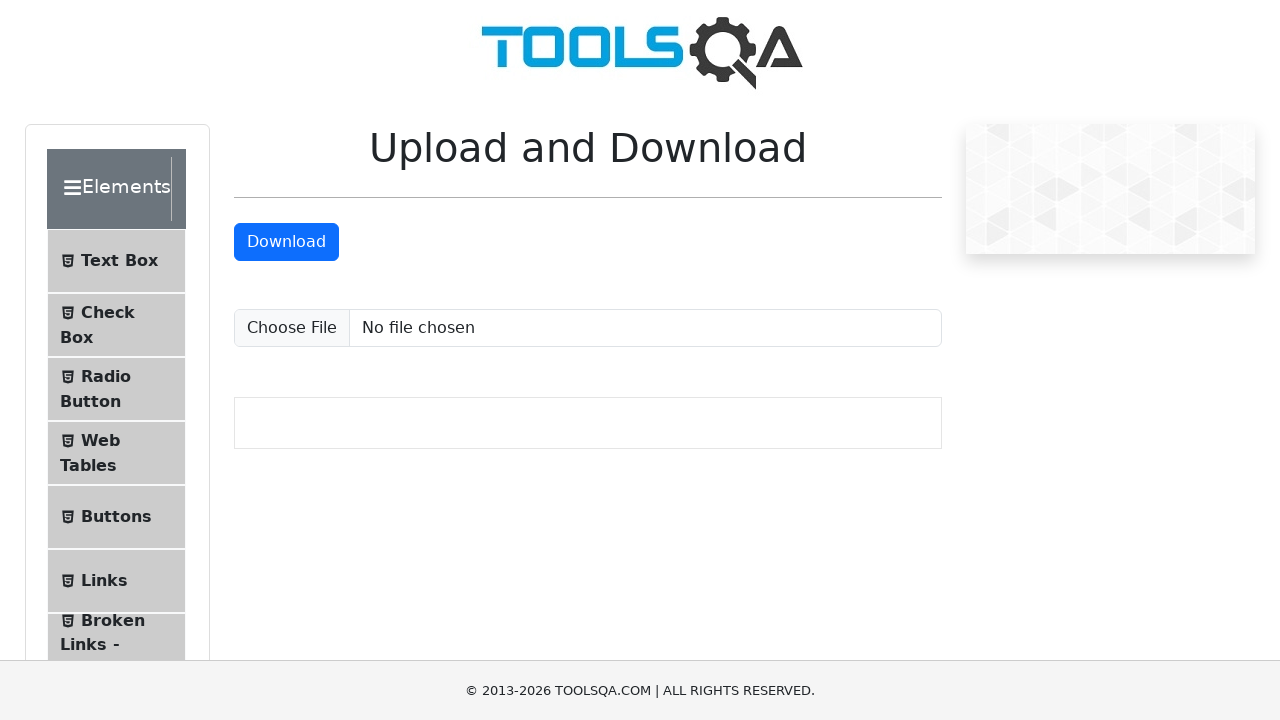

Clicked the download button at (286, 242) on #downloadButton
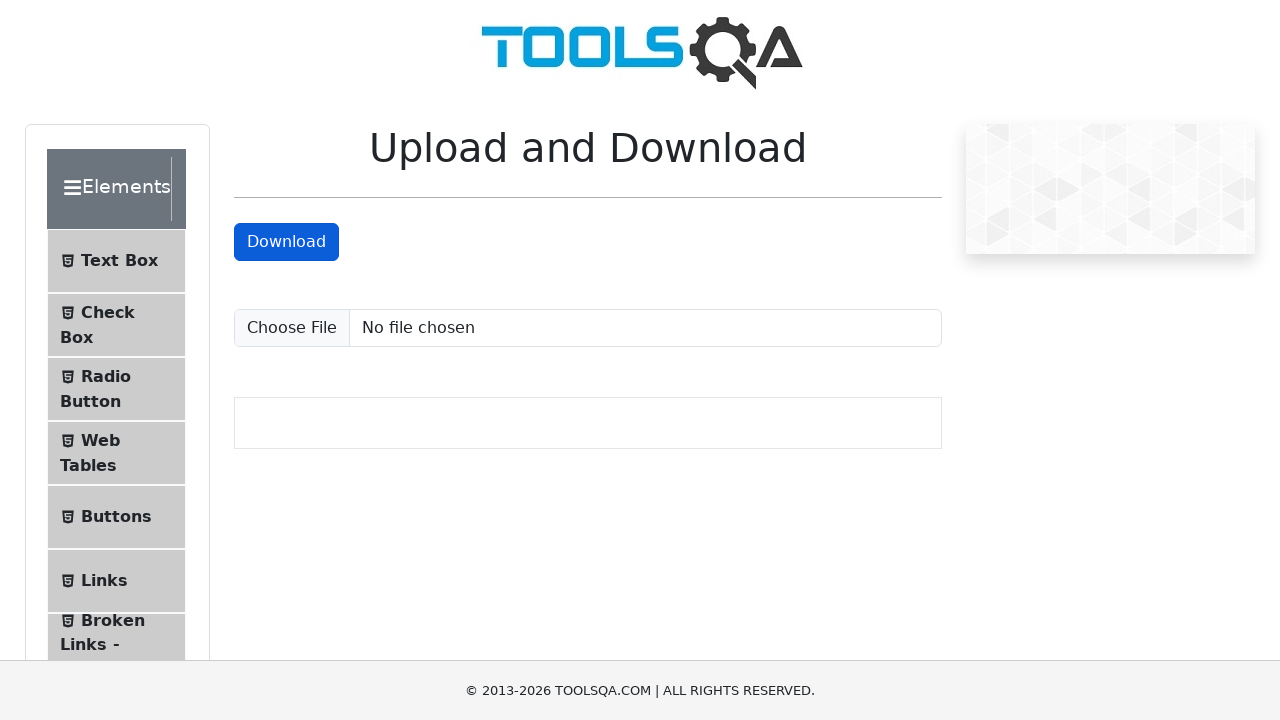

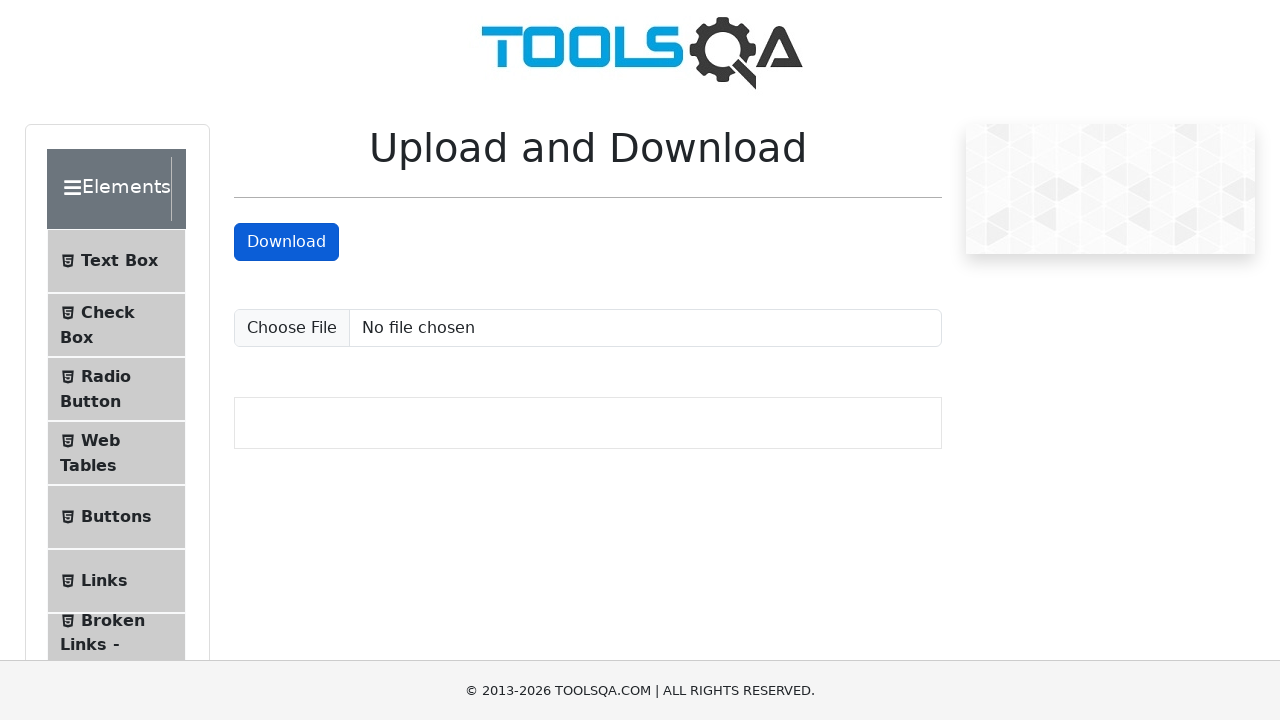